Tests adding a product to cart on the BrowserStack demo store and verifying the cart displays correctly.

Starting URL: https://www.bstackdemo.com

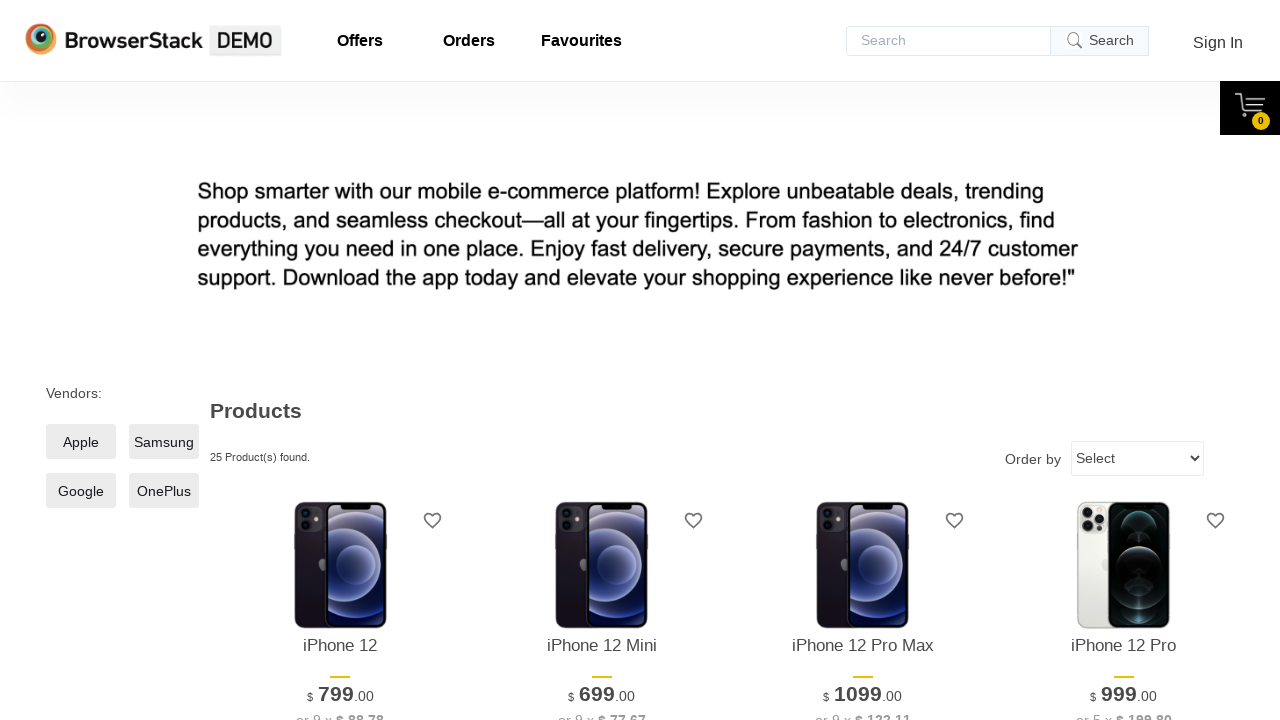

Waited for first product to be visible
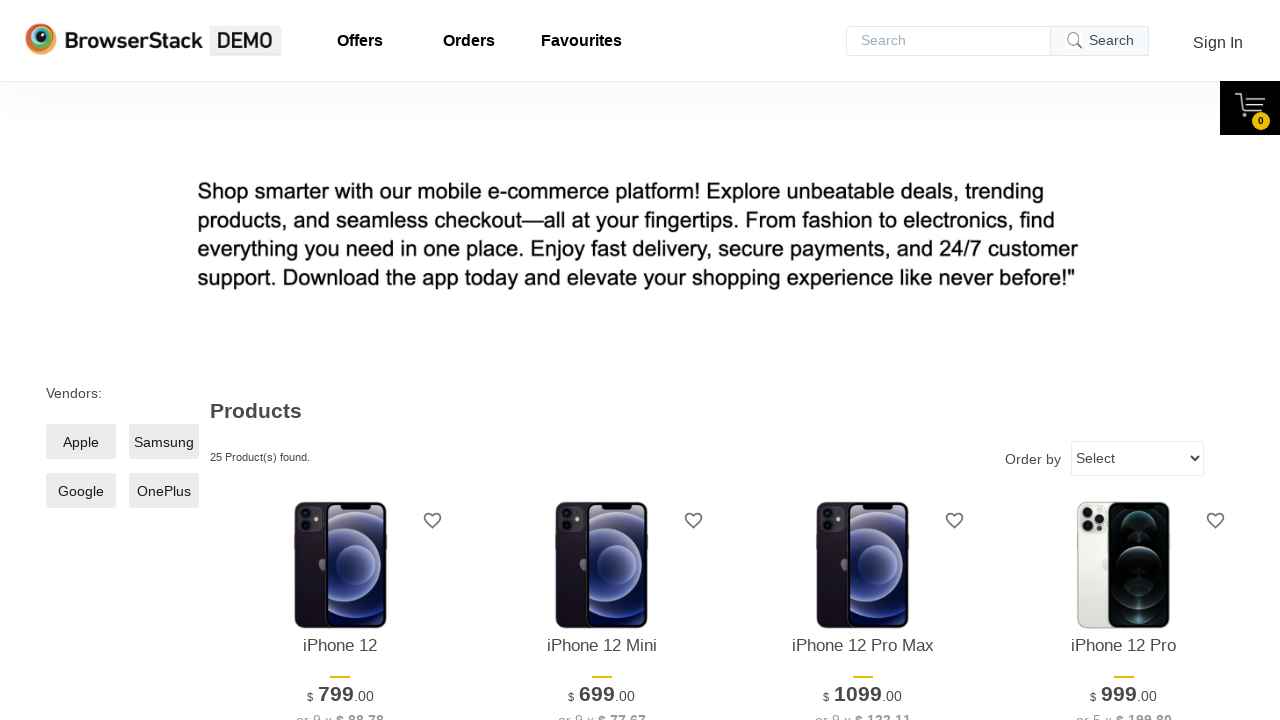

Retrieved product text from screen: iPhone 12
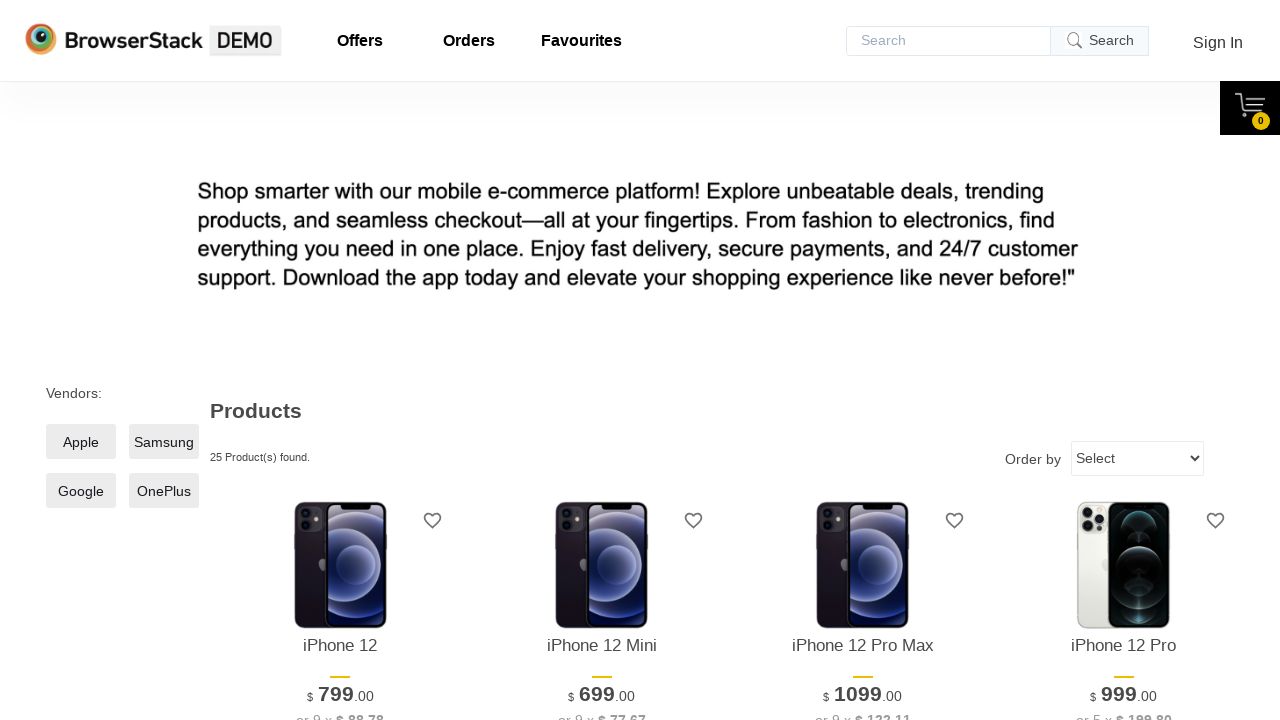

Clicked 'Add to Cart' button for first product at (340, 361) on xpath=//*[@id='1']/div[4]
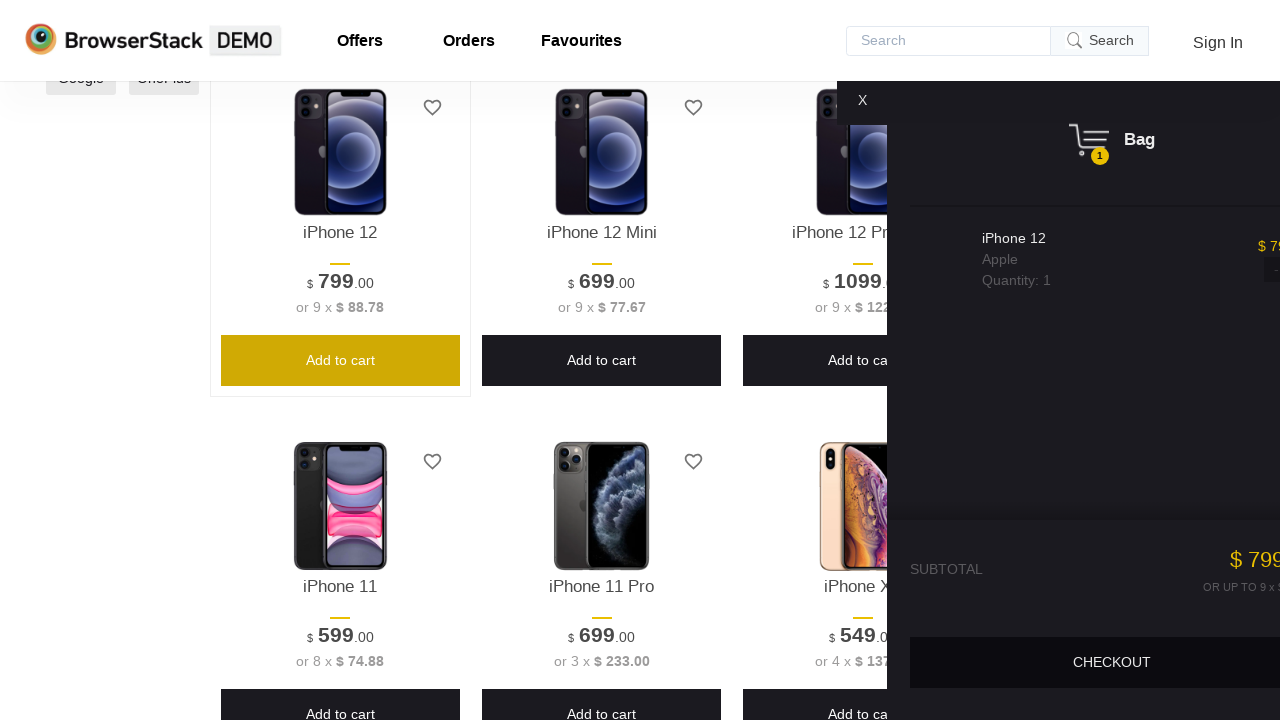

Cart opened and content loaded
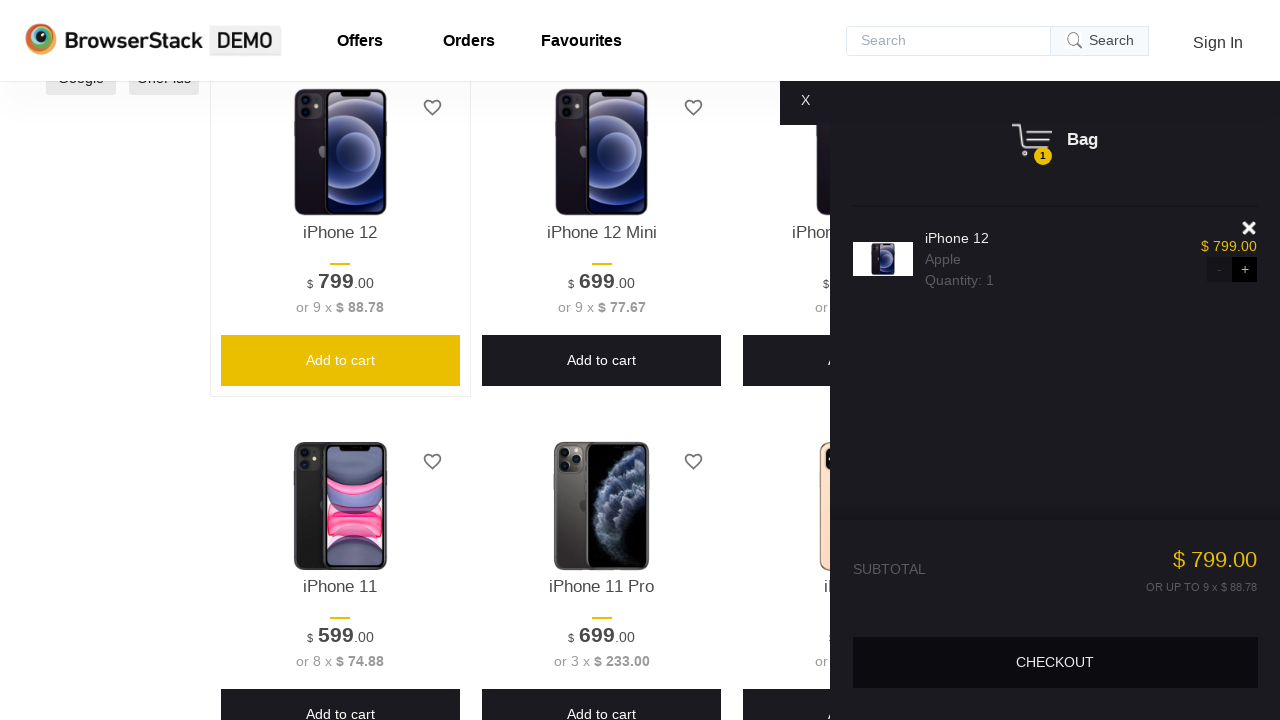

Retrieved product text from cart: iPhone 12
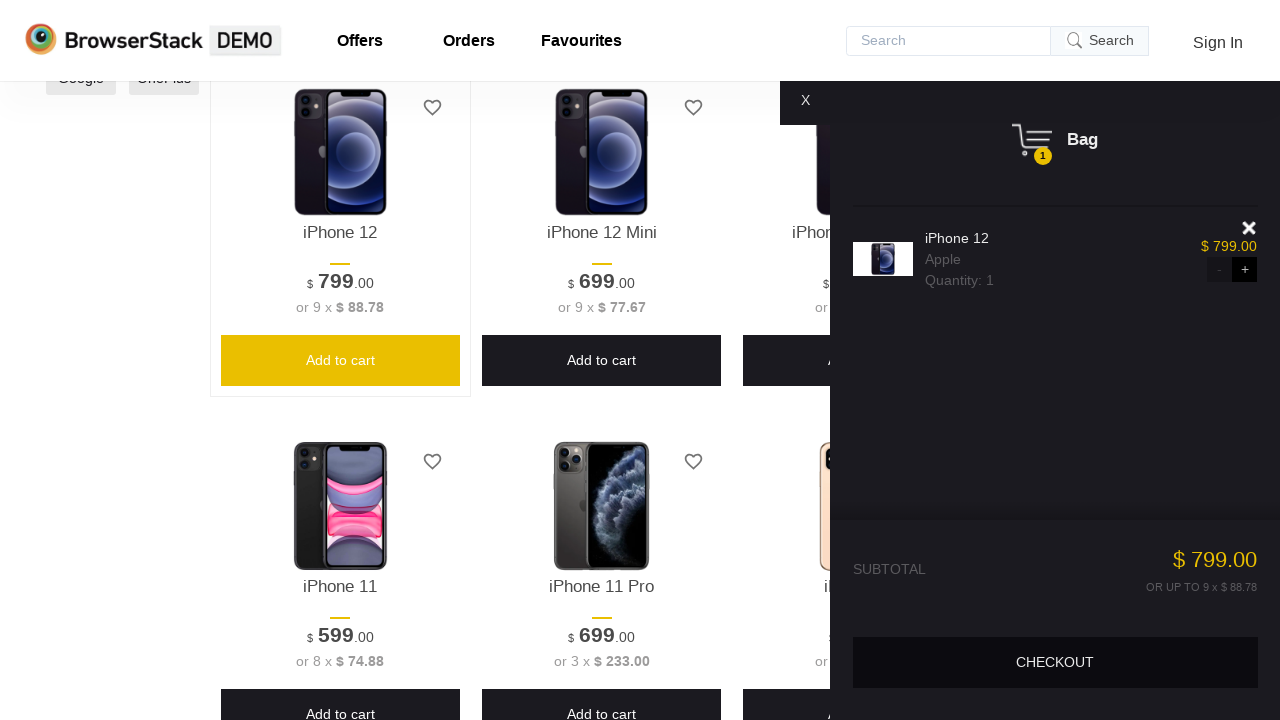

Verified product in cart matches product on screen
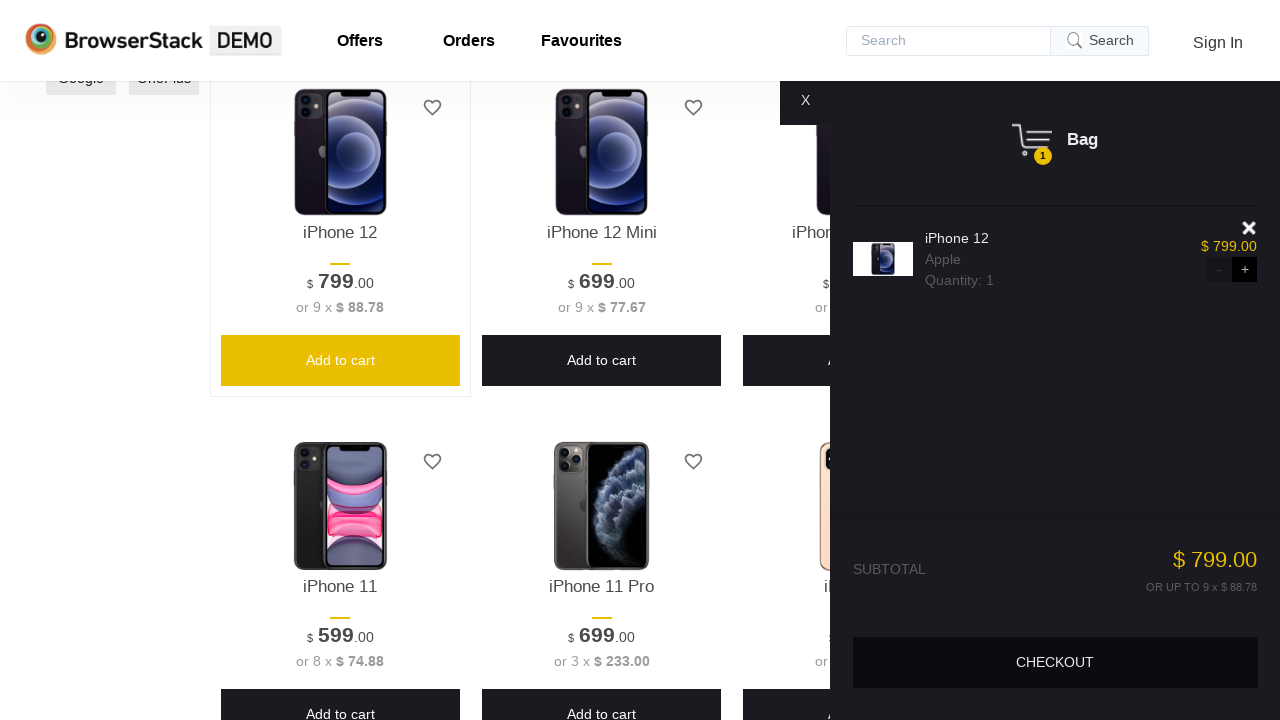

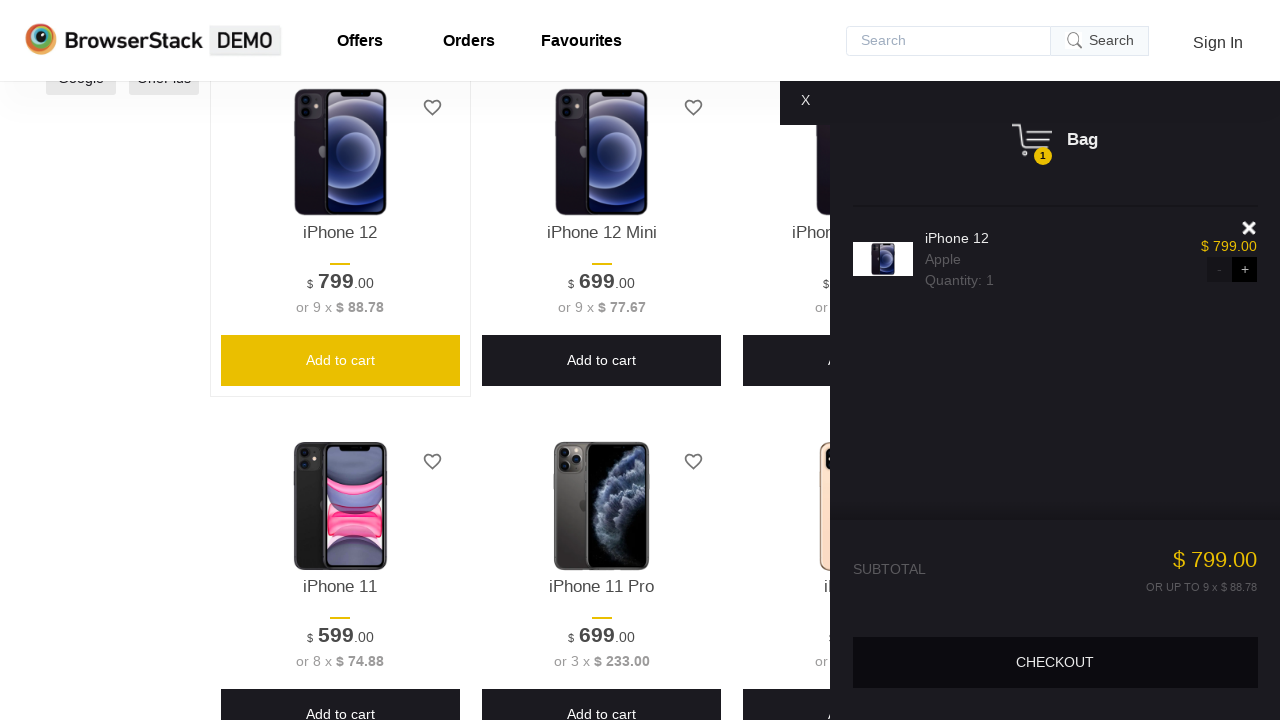